Tests dropdown selection functionality by selecting different currency options using various selection methods

Starting URL: https://rahulshettyacademy.com/dropdownsPractise/

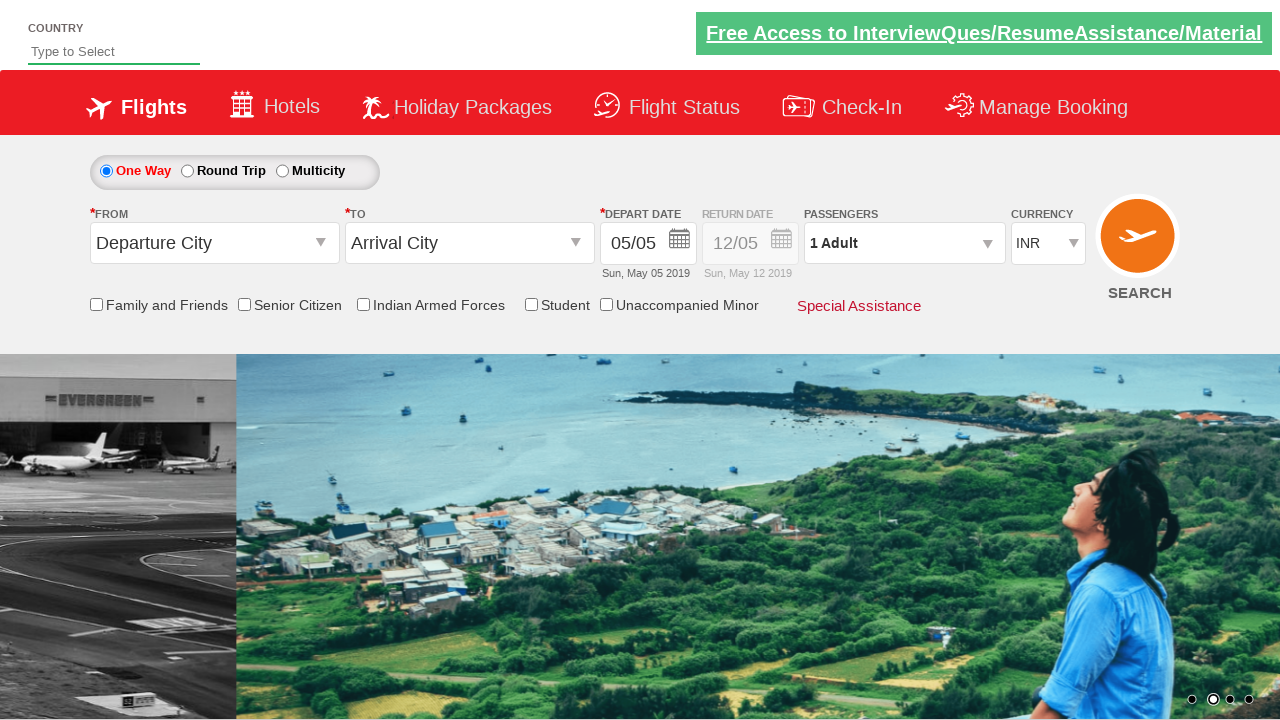

Selected USD currency by index 3 from dropdown on #ctl00_mainContent_DropDownListCurrency
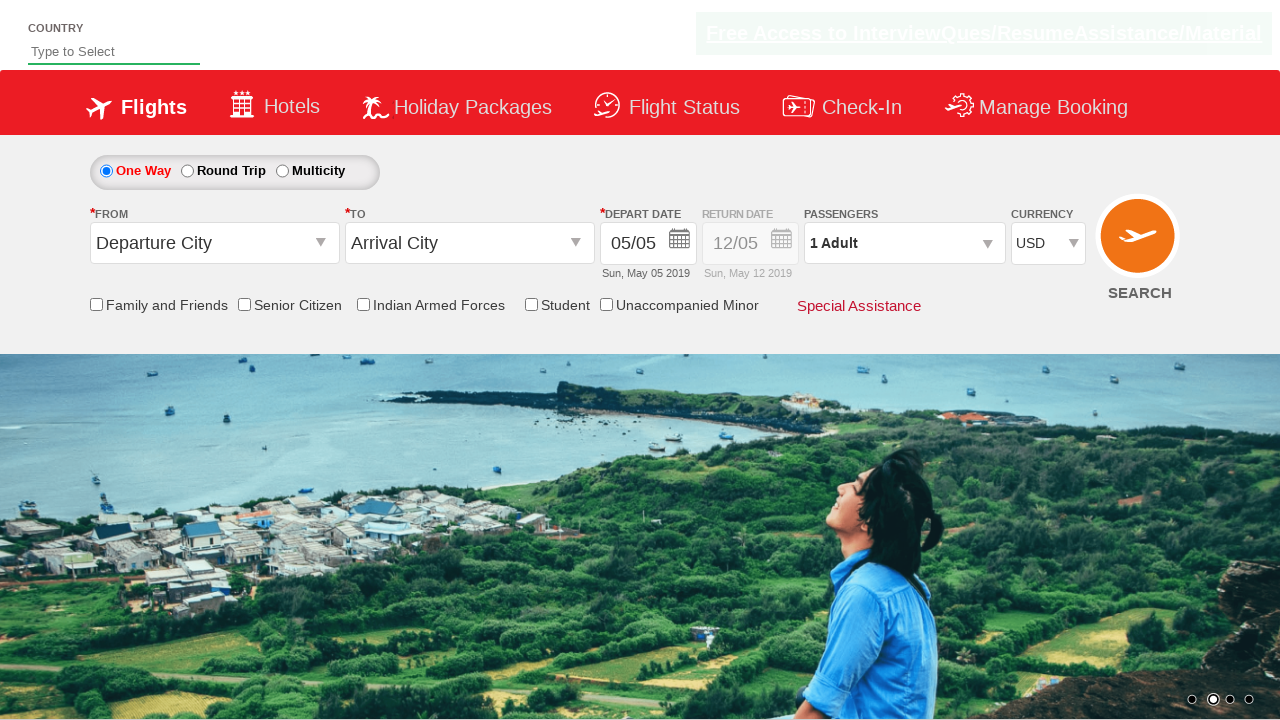

Verified selected option: USD
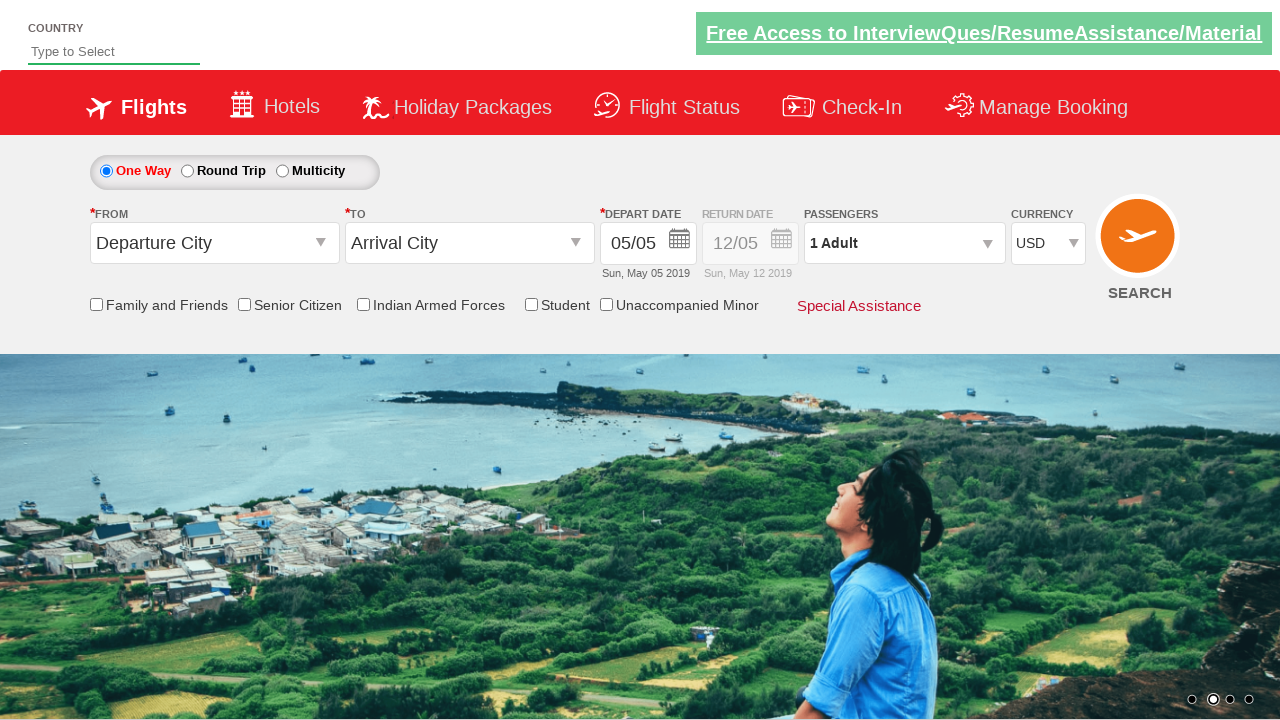

Selected AED currency by visible text label on #ctl00_mainContent_DropDownListCurrency
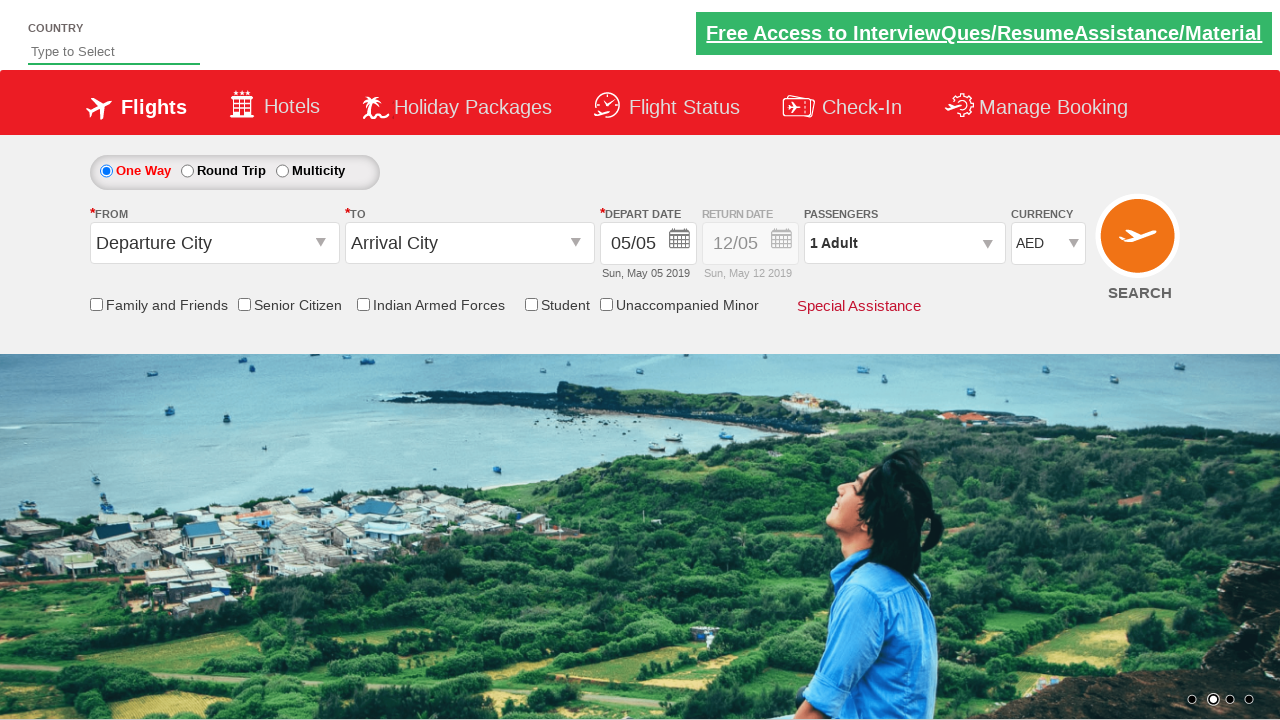

Verified new selected option: AED
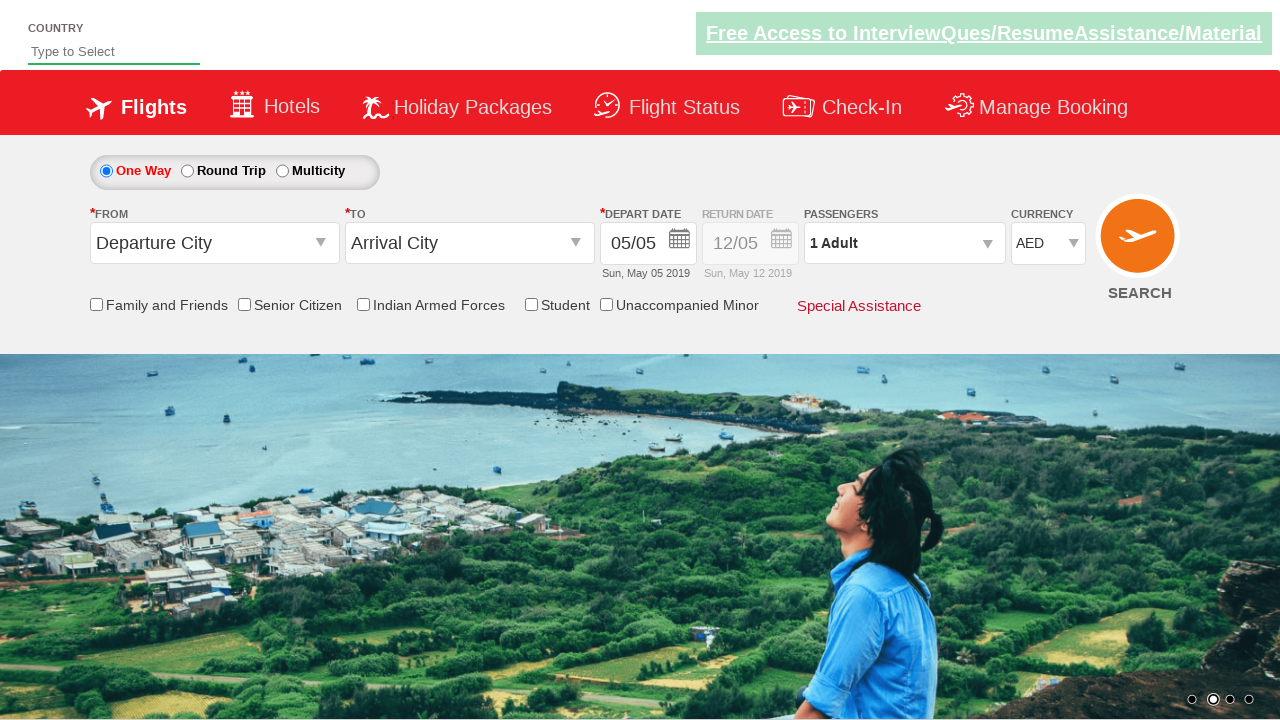

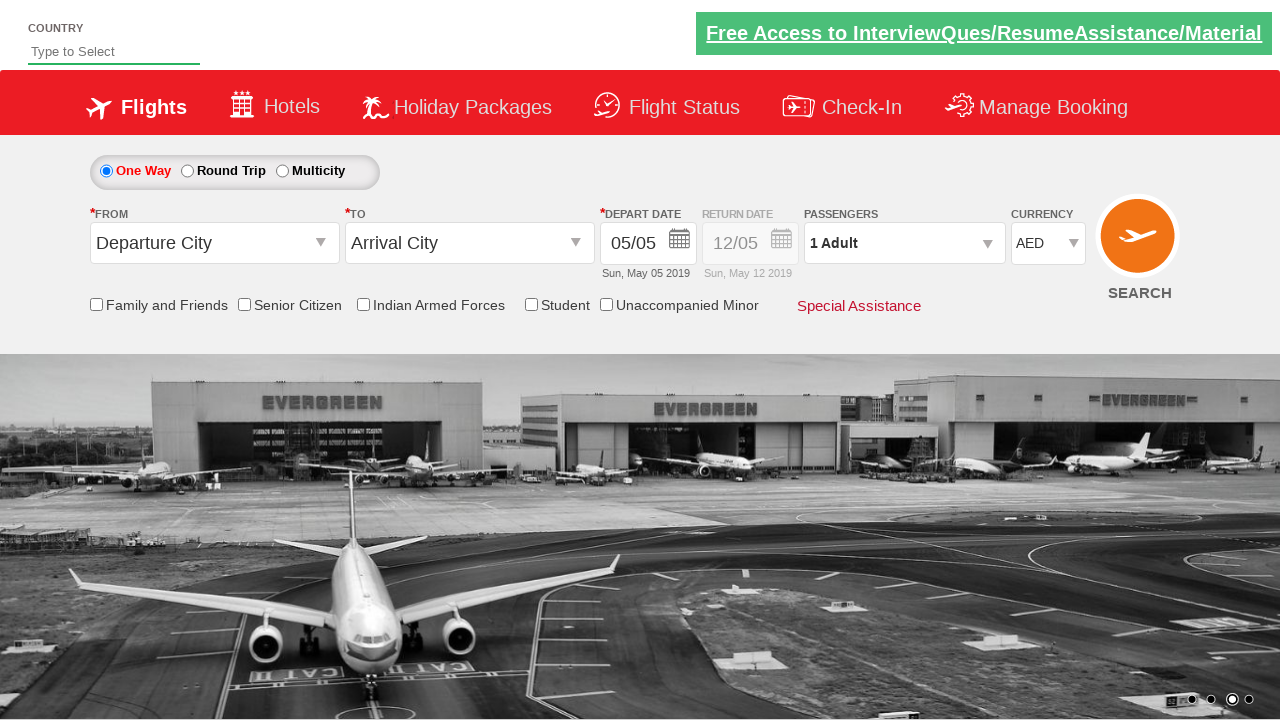